Tests confirm JavaScript alert handling by clicking a button to trigger a confirm dialog and dismissing it with Cancel

Starting URL: https://v1.training-support.net/selenium/javascript-alerts

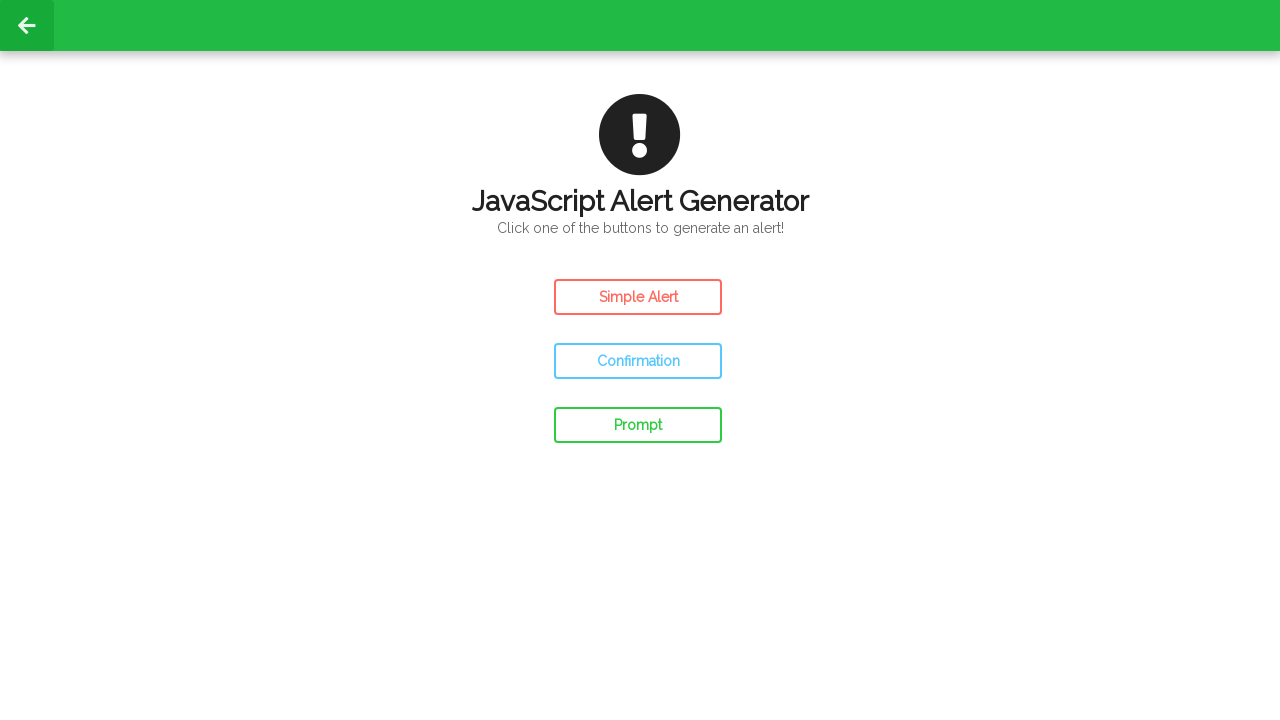

Registered dialog handler to dismiss confirm alerts
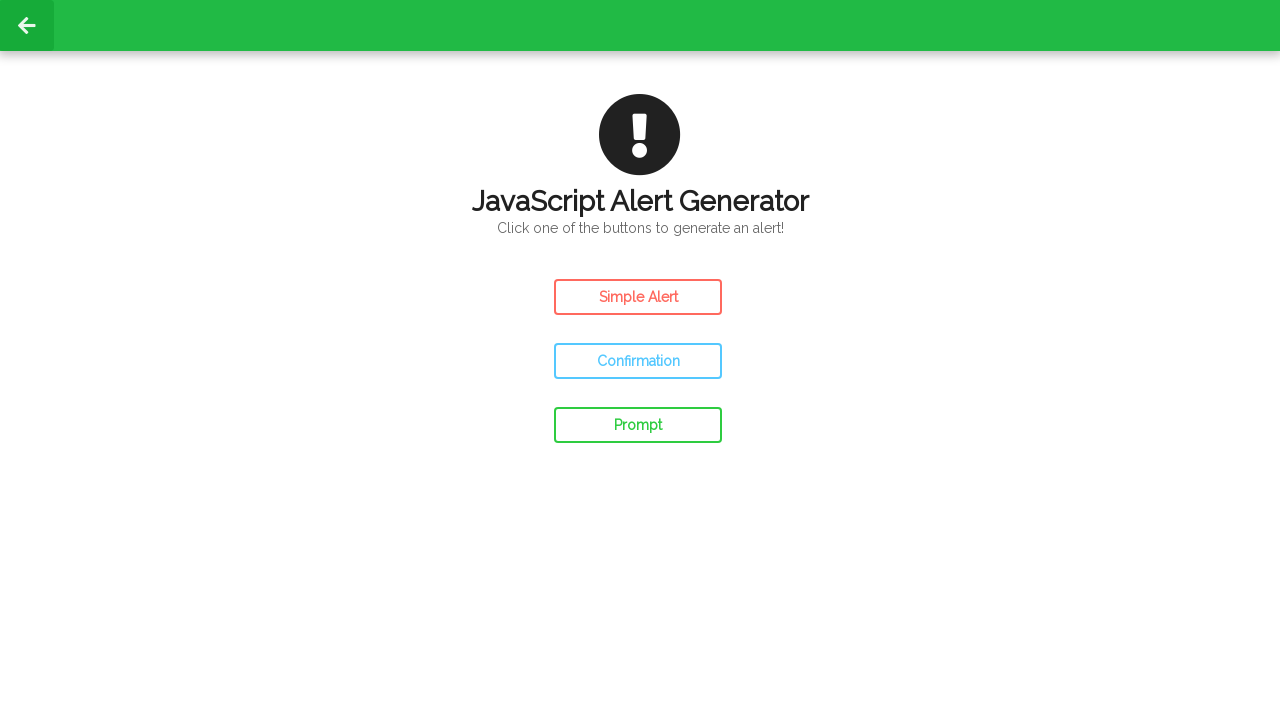

Confirm Alert button is now visible
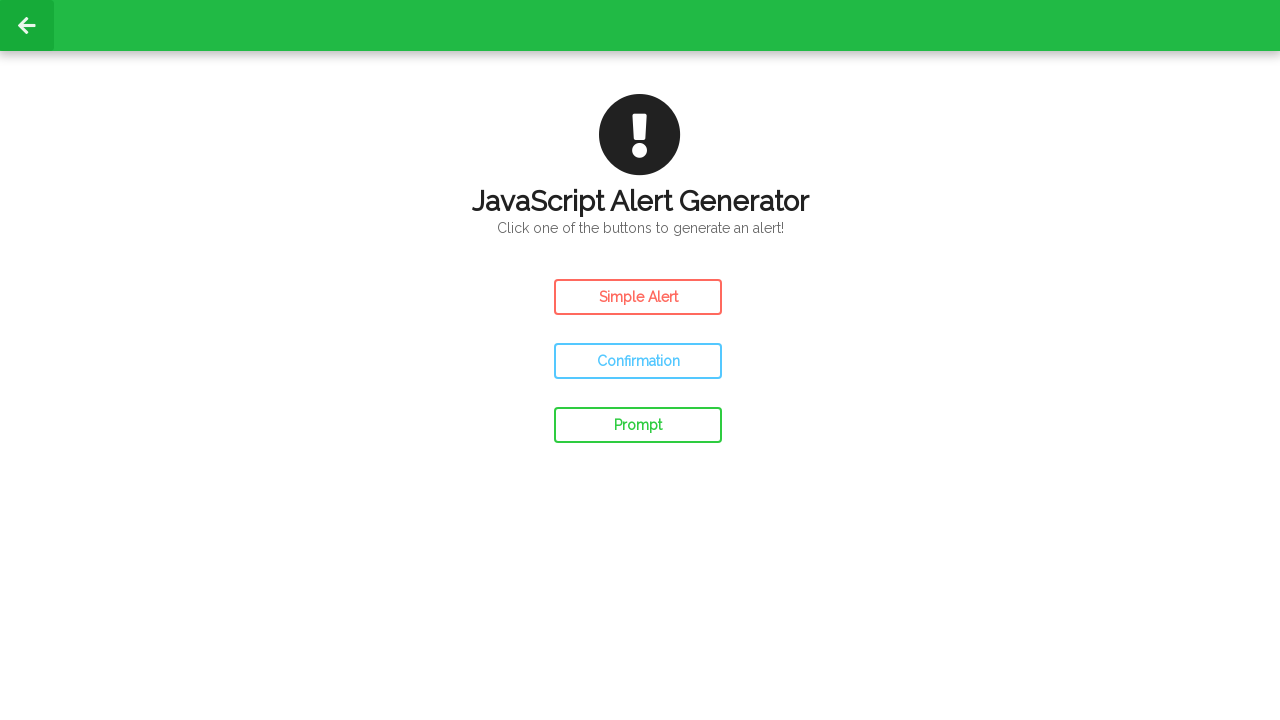

Clicked Confirm Alert button to trigger confirm dialog at (638, 361) on #confirm
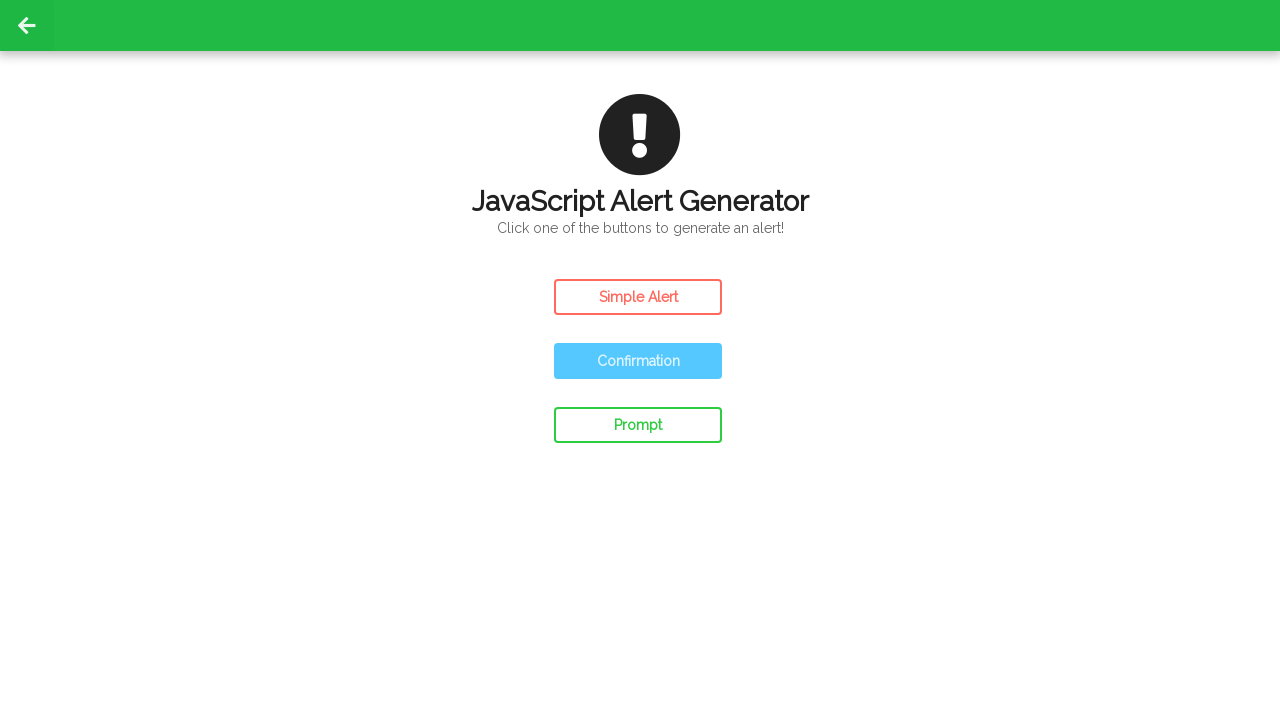

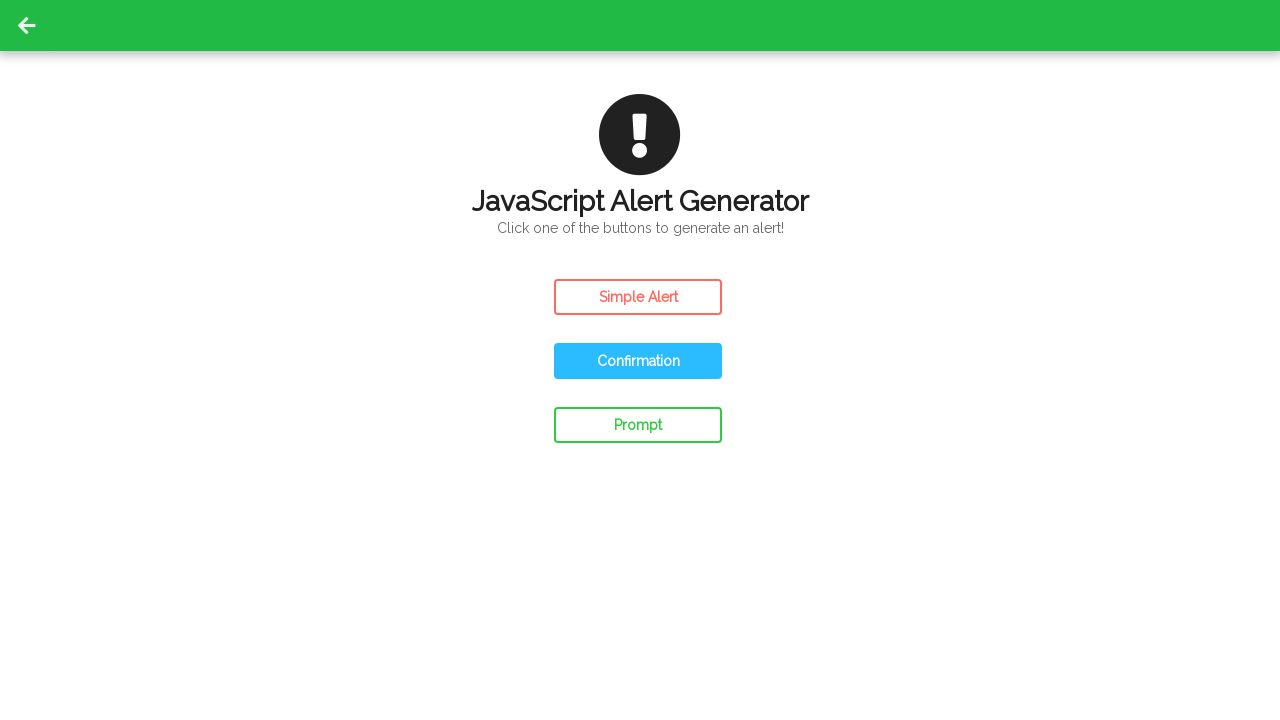